Tests 3ddd.ru navigation by clicking on 3D Models button and verifying URL

Starting URL: https://3ddd.ru/

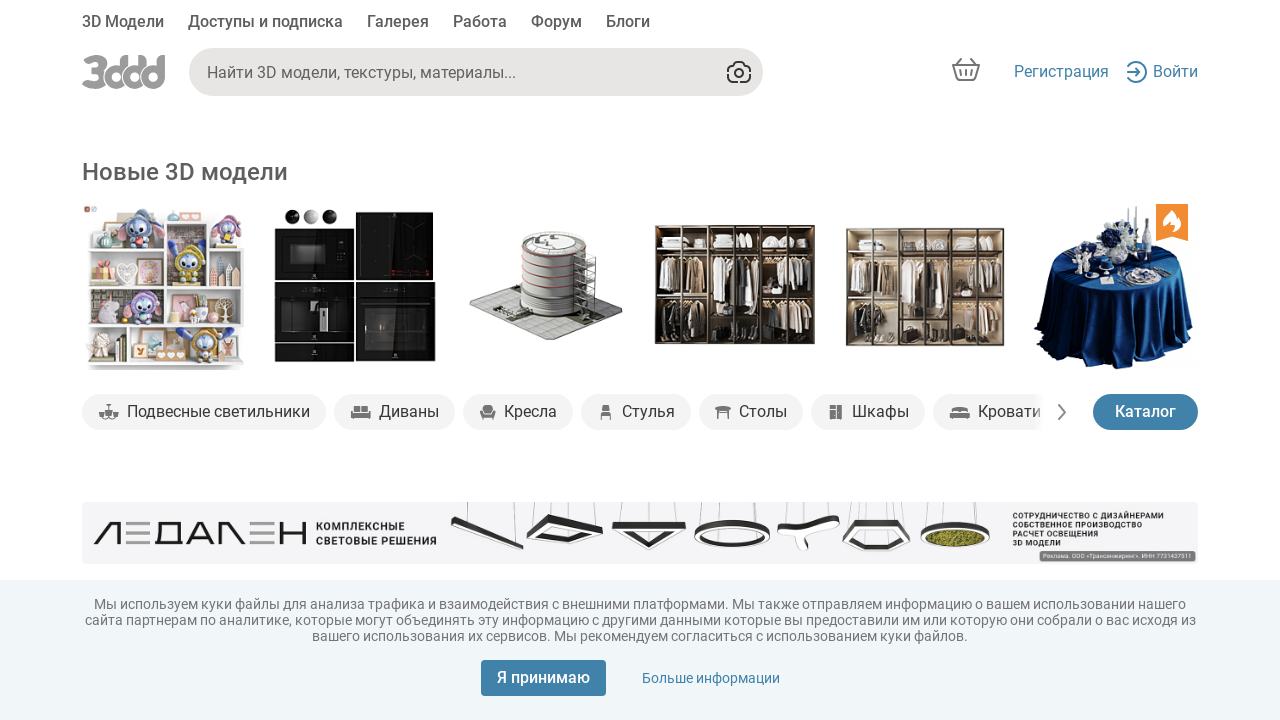

Clicked on 3D Models button at (123, 24) on xpath=//*[text()='3D Модели']
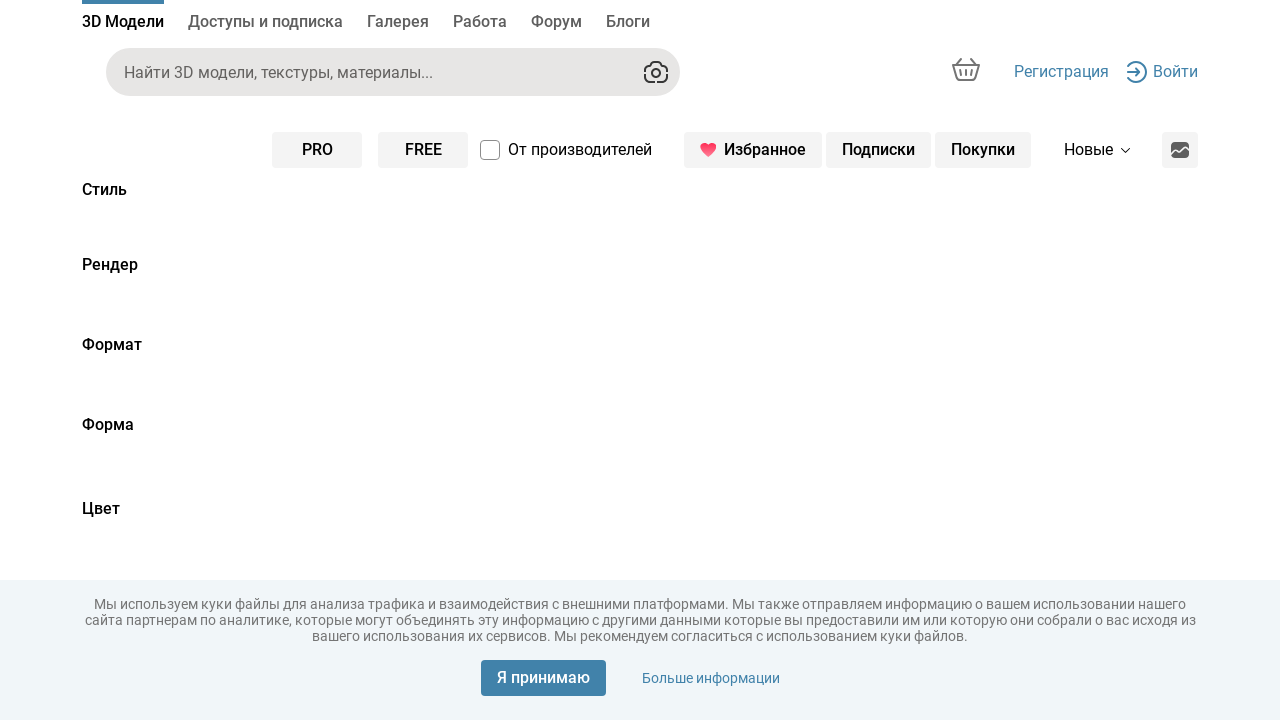

Waited for URL to change to 3dmodels page
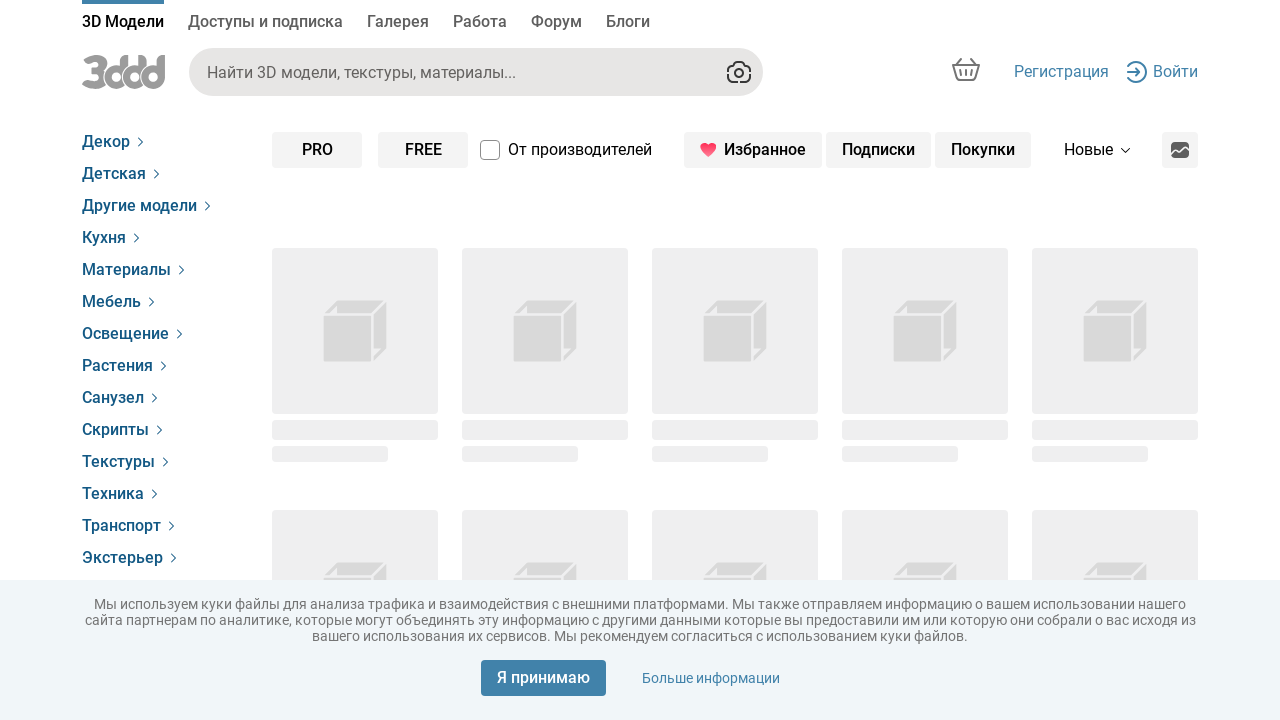

Verified URL is https://3ddd.ru/3dmodels
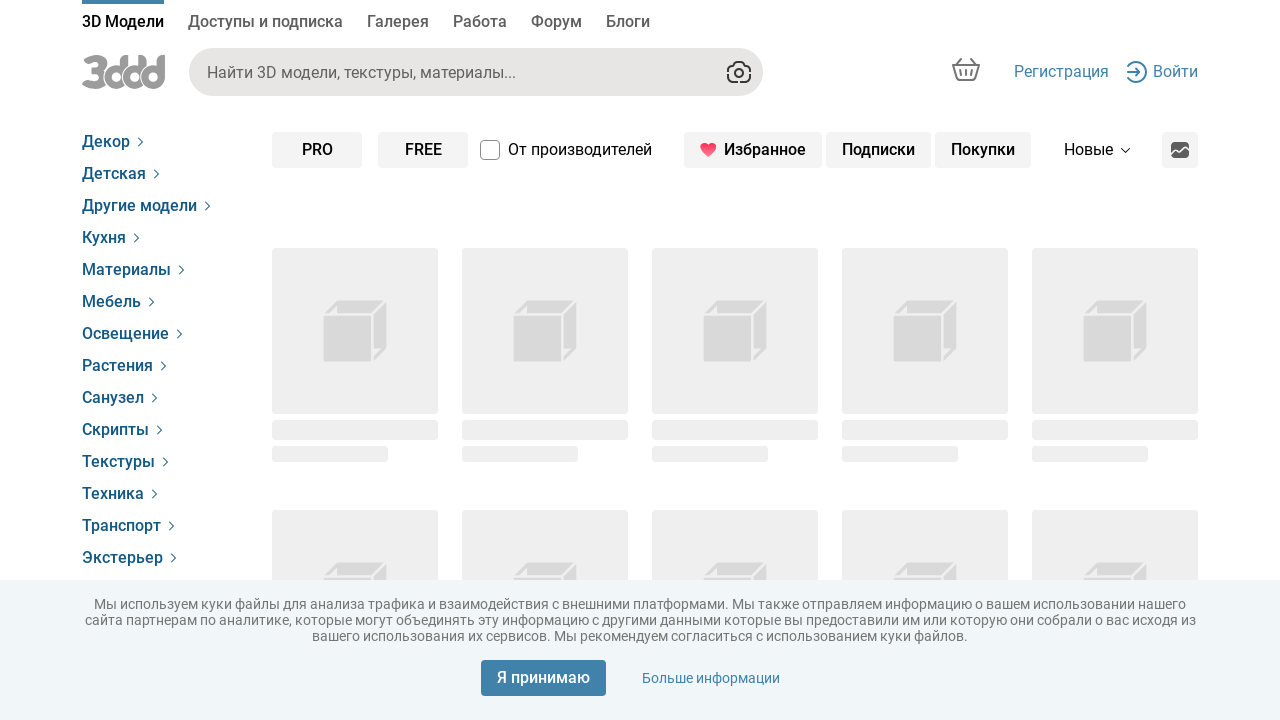

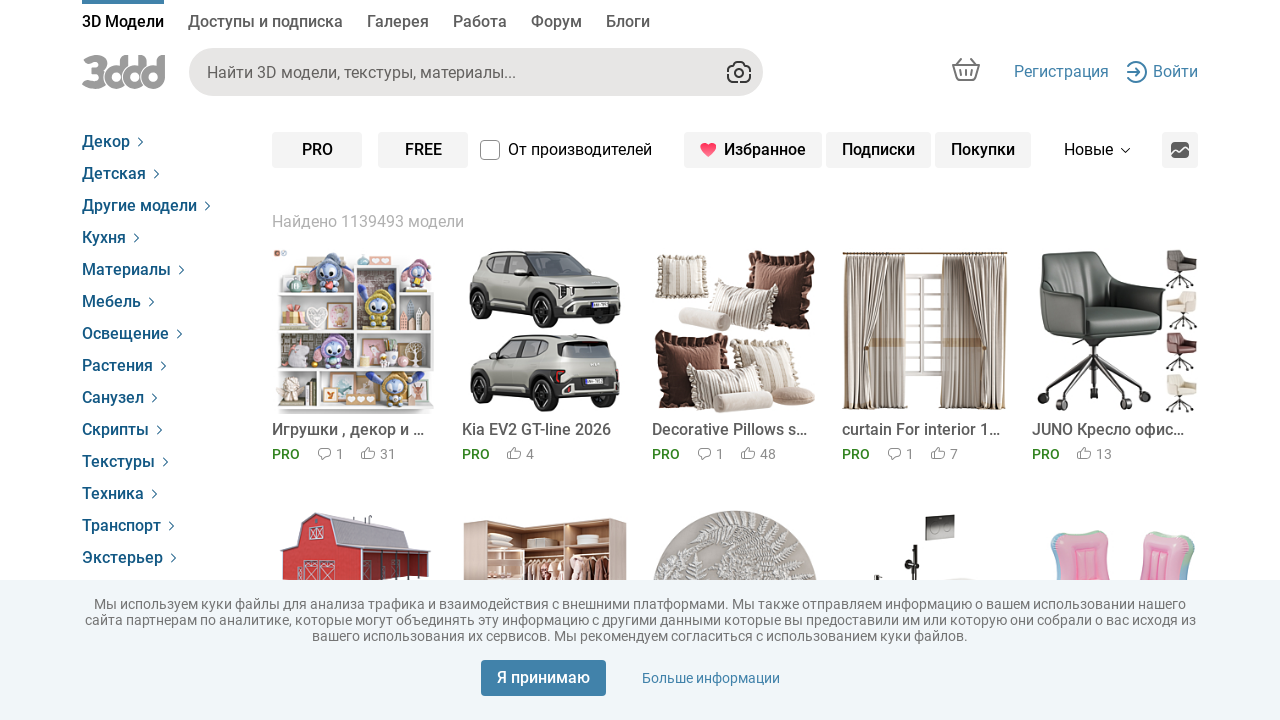